Adds todos, marks one completed, then navigates to the 'active' filter view via URL

Starting URL: https://todomvc.com/examples/typescript-angular/#/

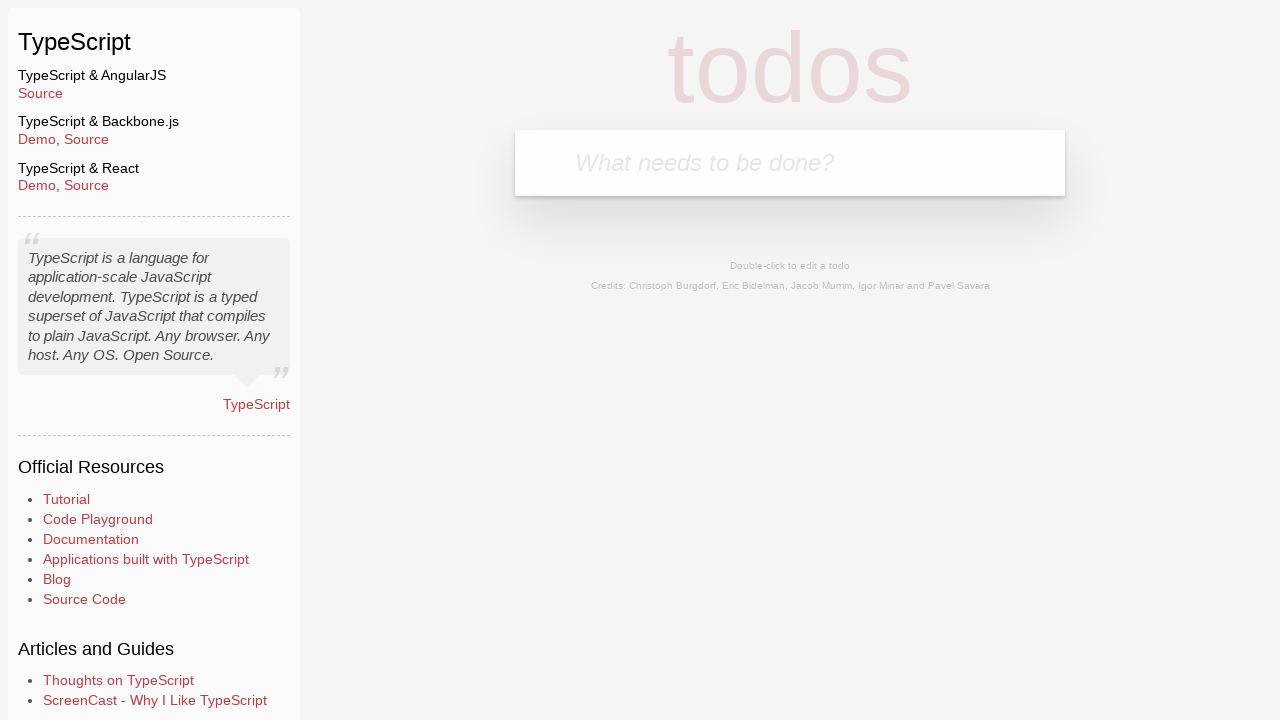

Filled new todo input with 'Example1' on .new-todo
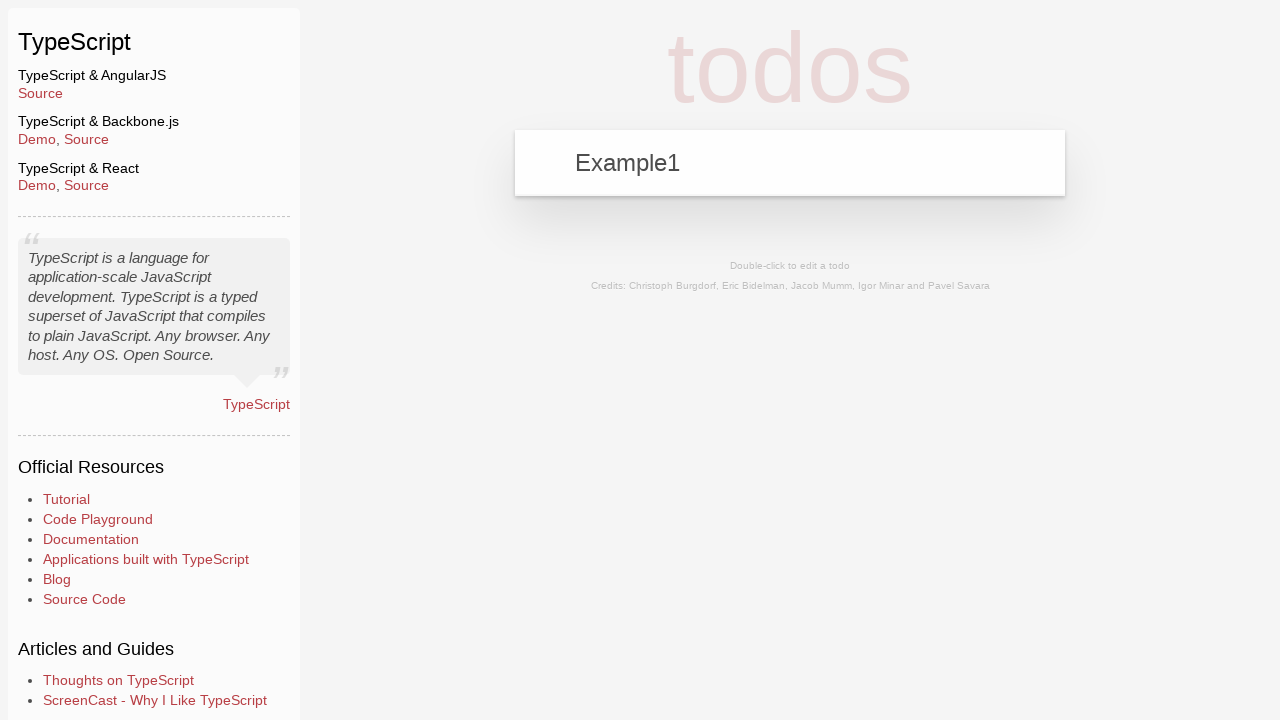

Pressed Enter to add first todo 'Example1' on .new-todo
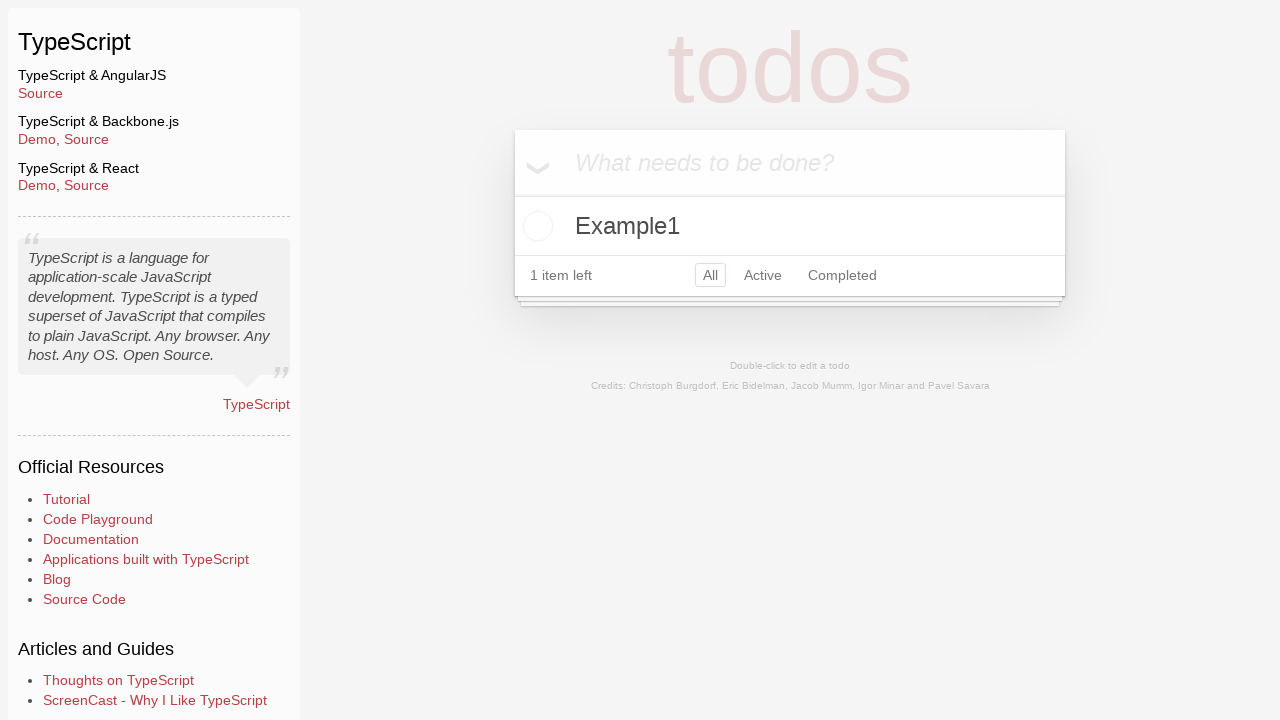

Filled new todo input with 'Example2' on .new-todo
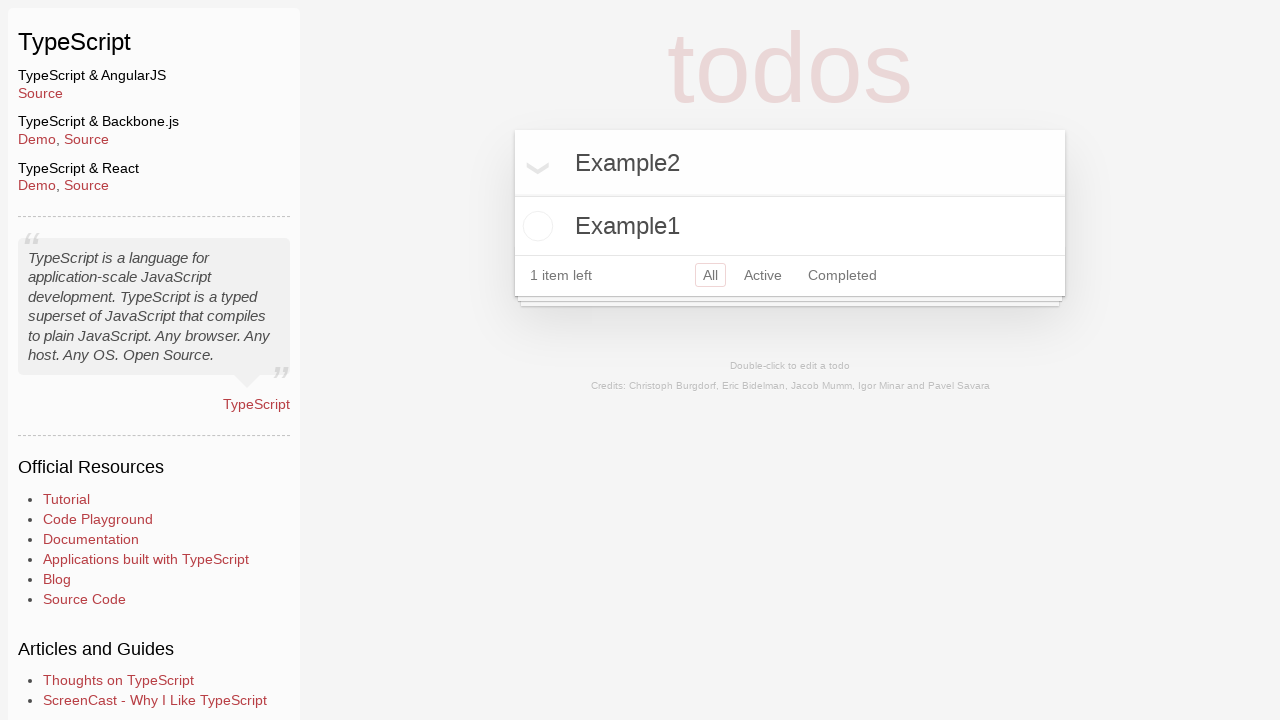

Pressed Enter to add second todo 'Example2' on .new-todo
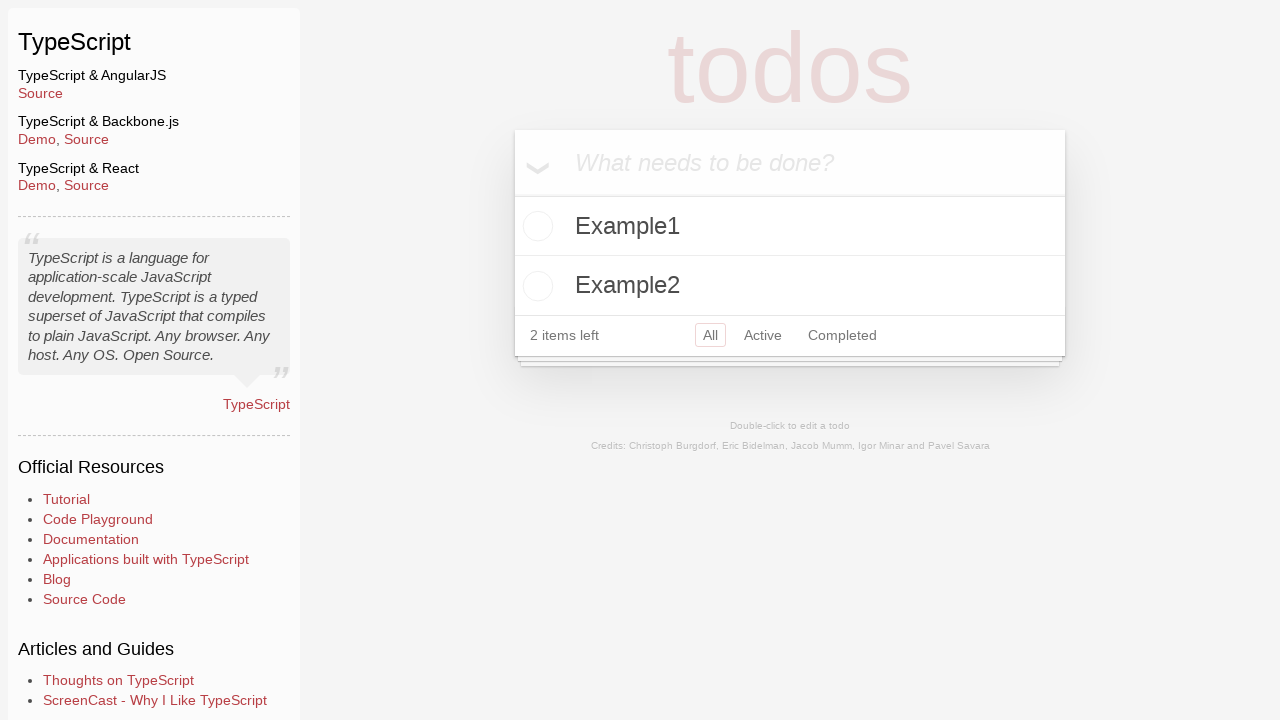

Clicked toggle to mark 'Example2' as completed at (535, 286) on .todo-list li:has-text('Example2') .toggle
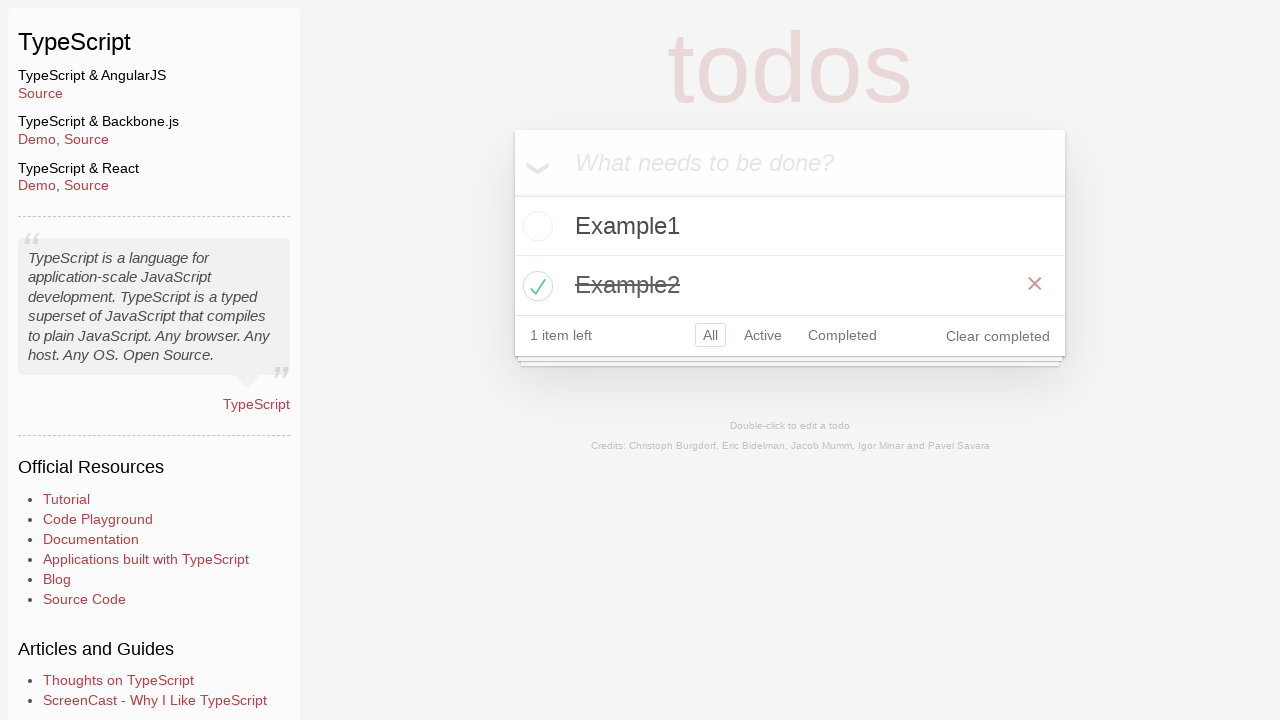

Navigated to active filter view via URL
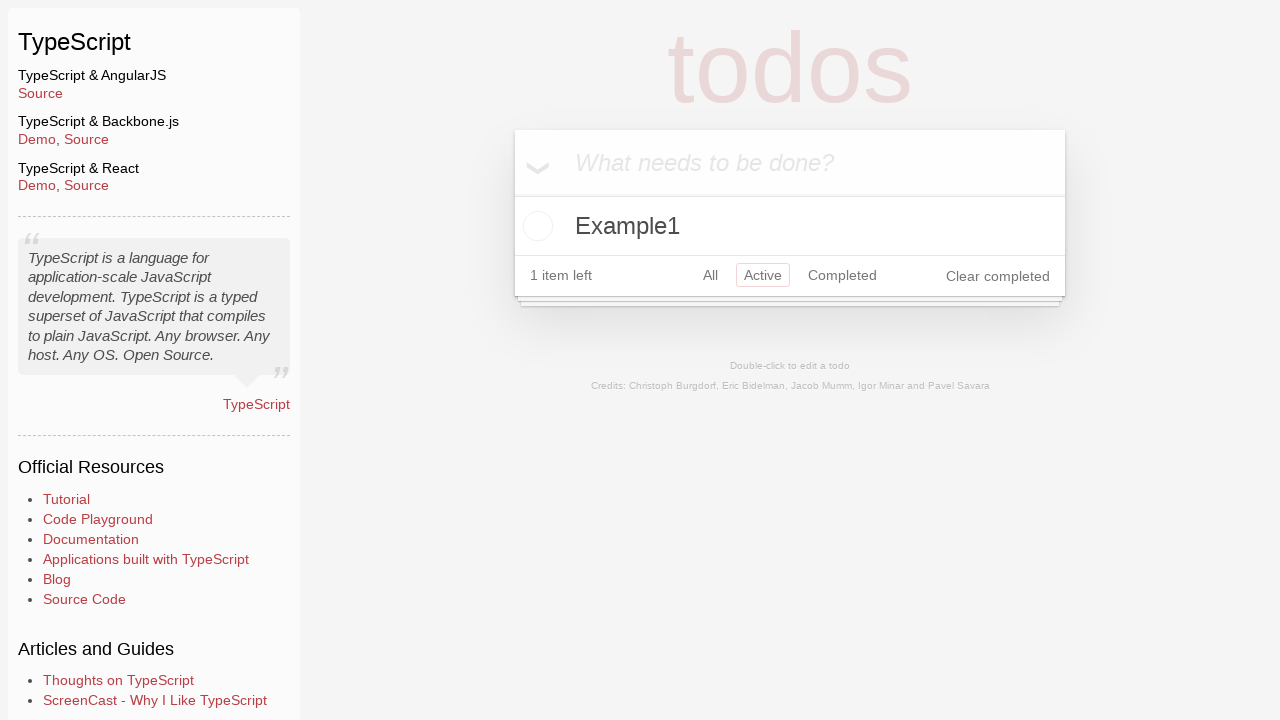

Verified active todo 'Example1' is visible in active filter view
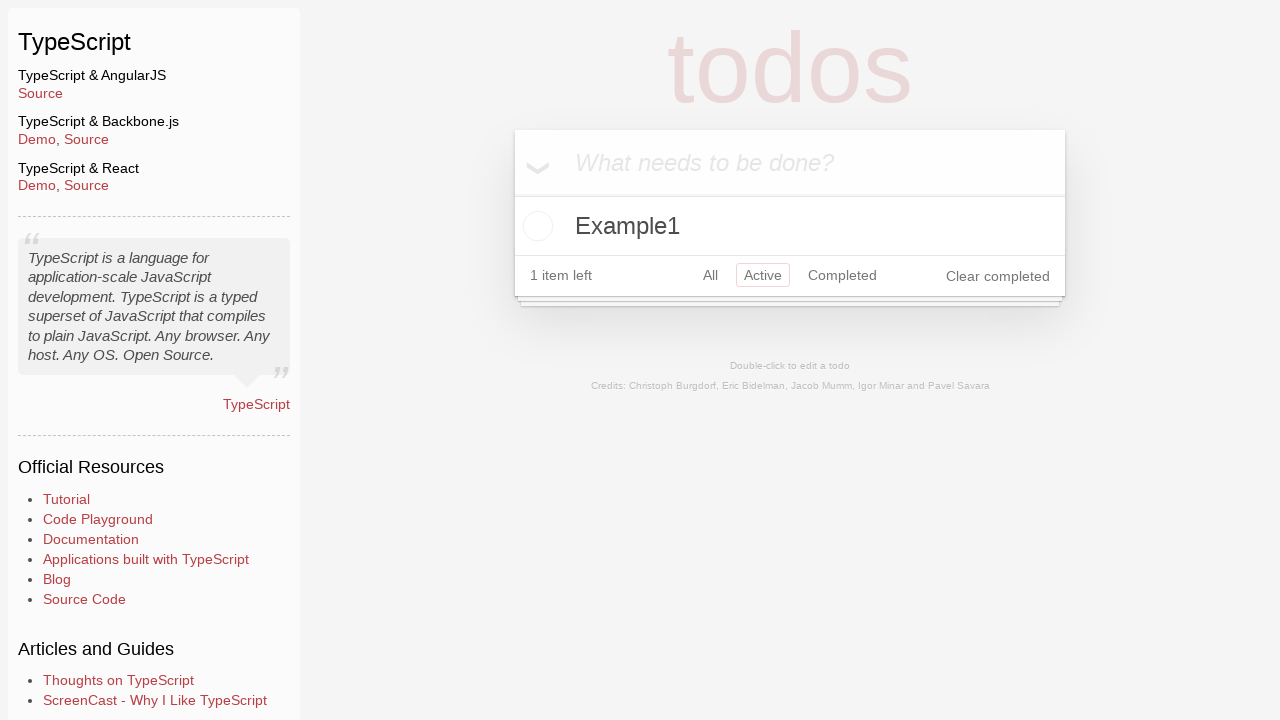

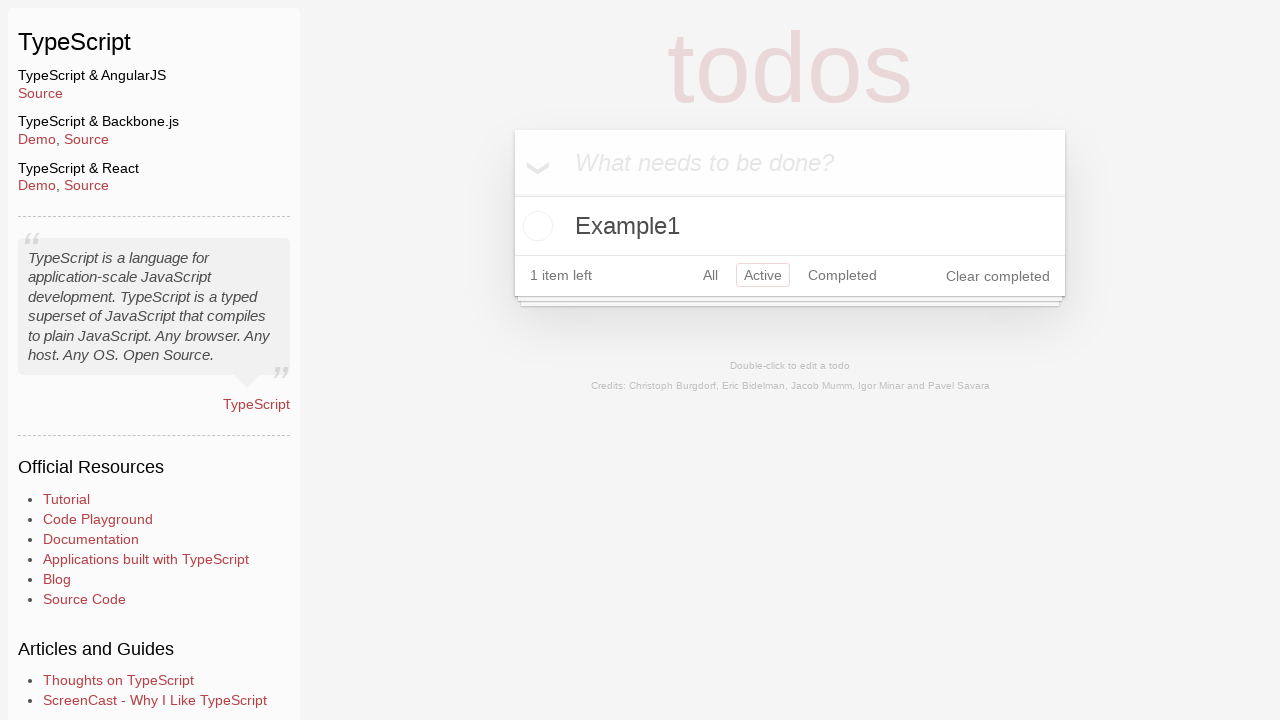